Navigates to the Test Cases page and verifies successful navigation

Starting URL: https://automationexercise.com/

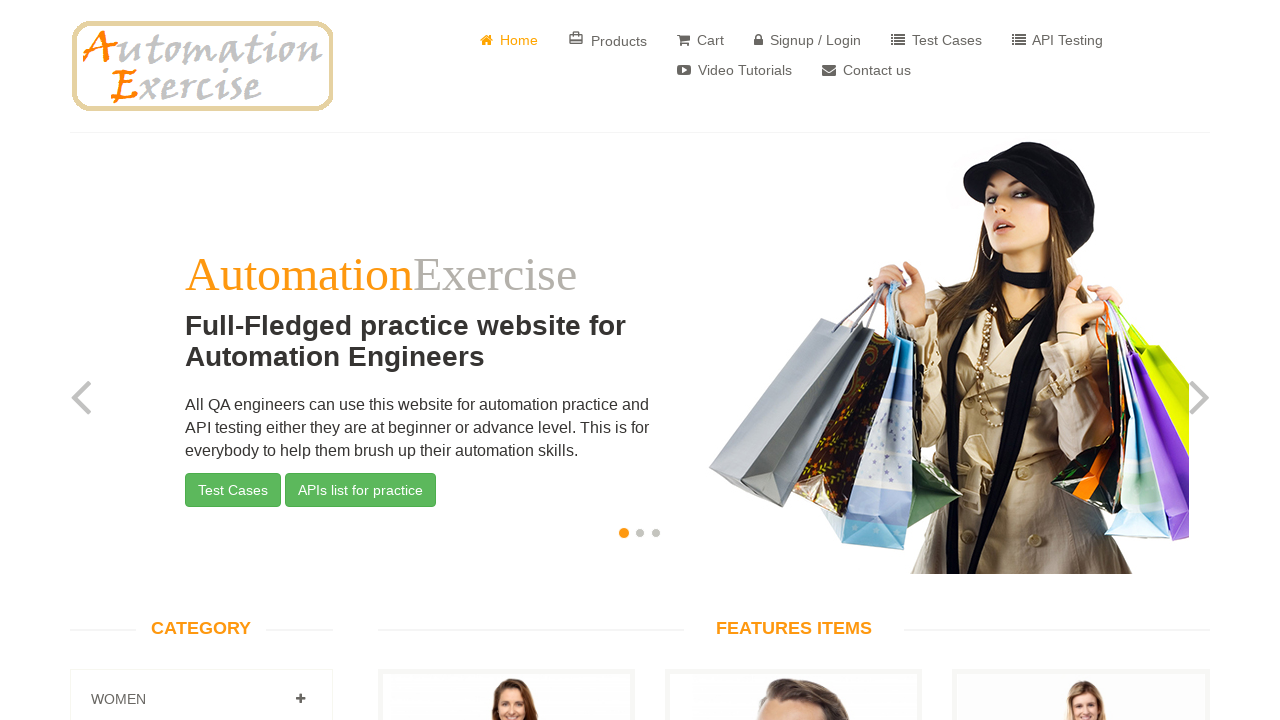

Clicked on Test Cases button at (936, 40) on xpath=//a[normalize-space()='Test Cases']
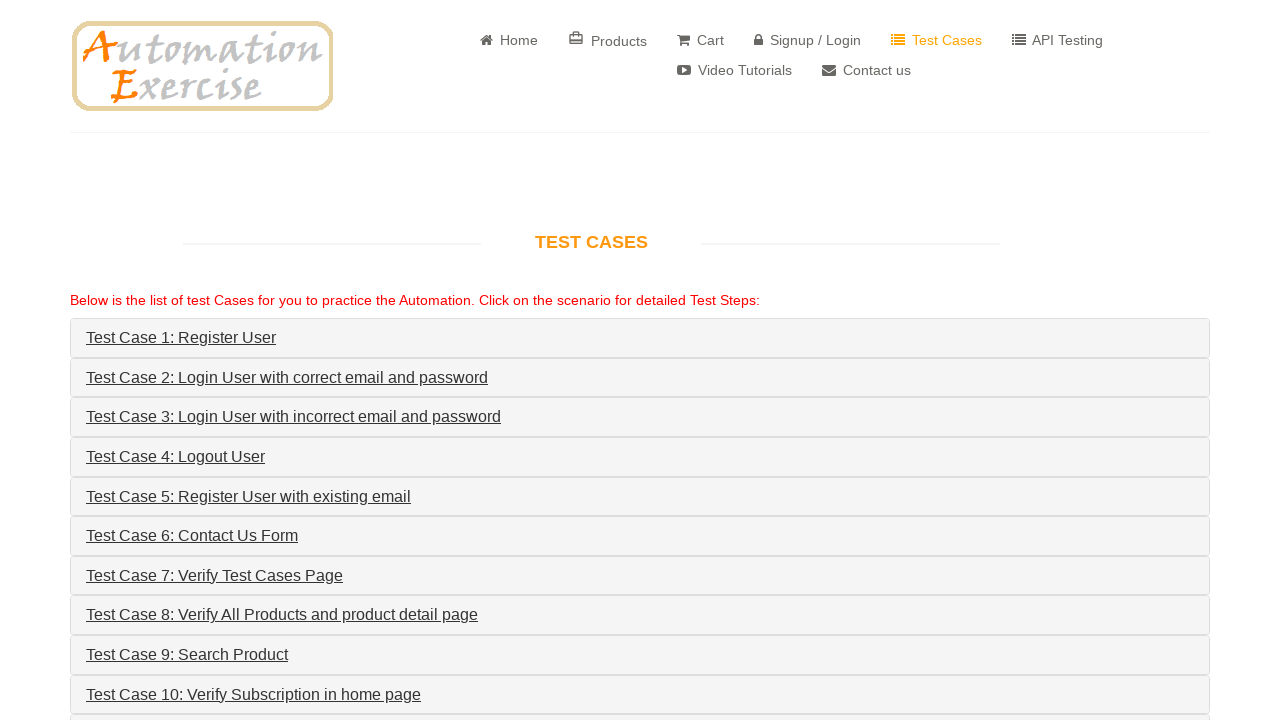

Test Cases page loaded successfully
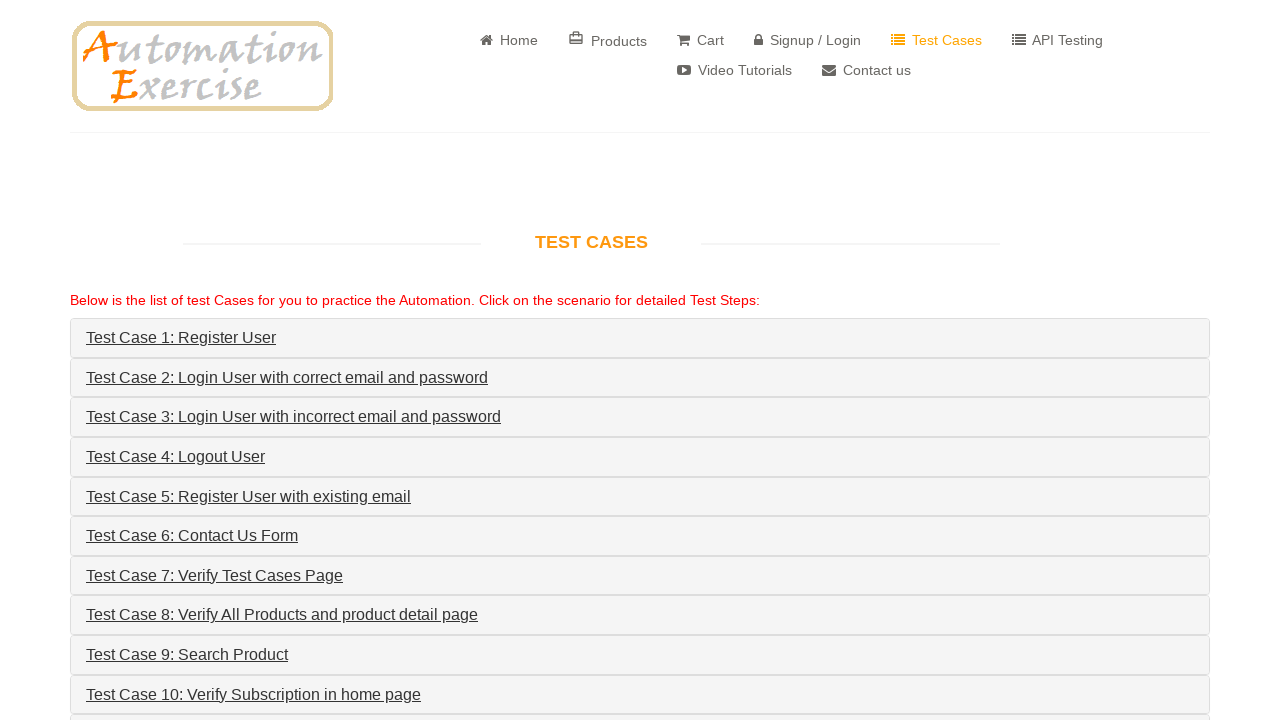

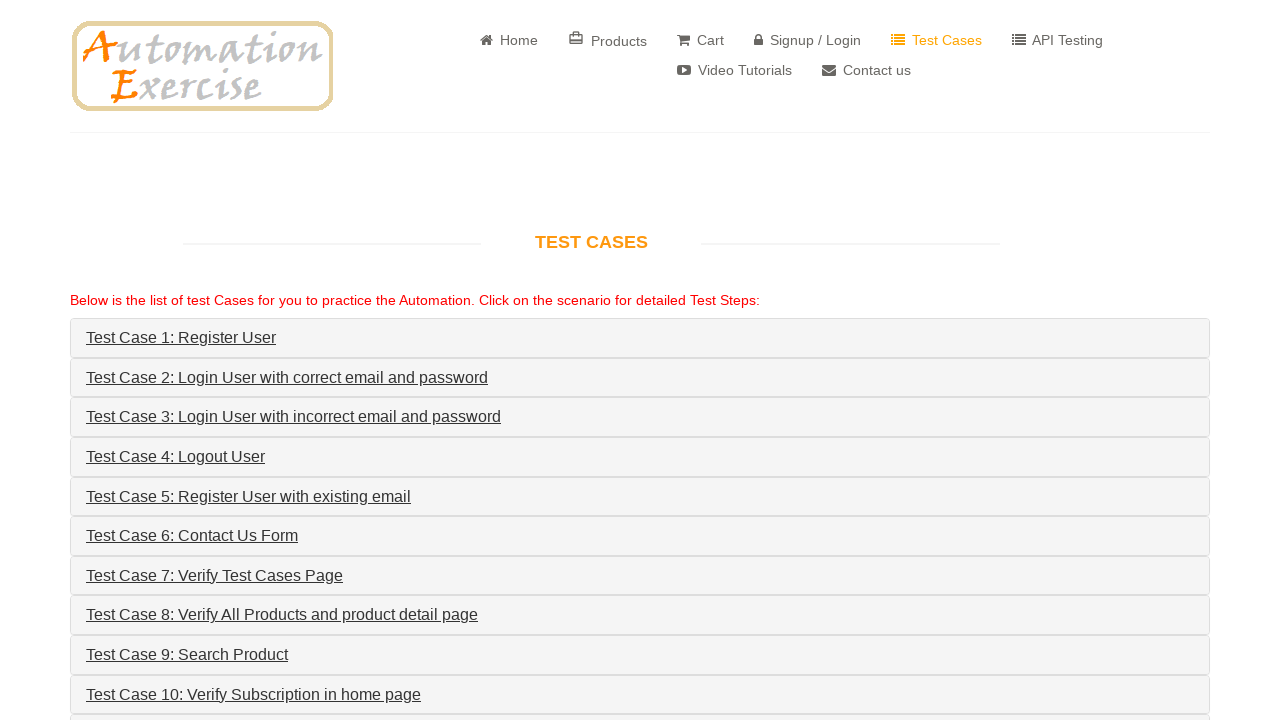